Tests filling all three text areas with special characters, submitting, and verifying the combined result.

Starting URL: https://www.qa-practice.com/elements/textarea/textareas

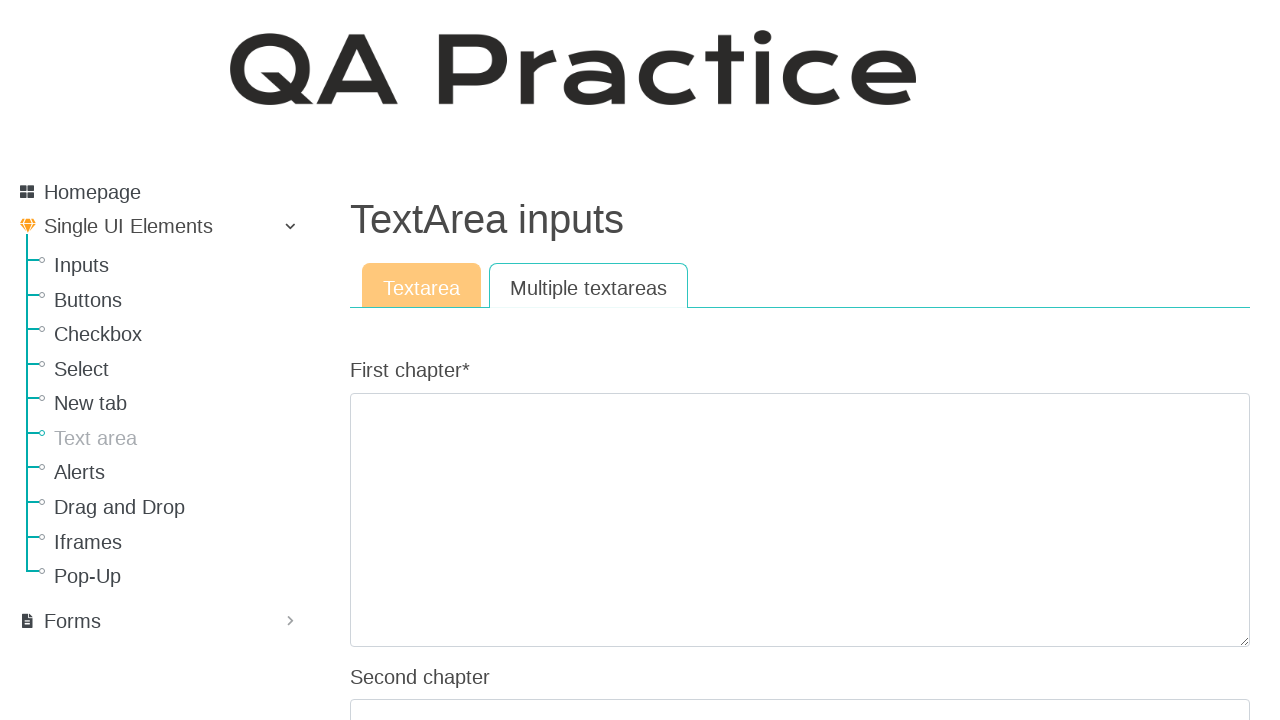

Filled first chapter text area with special characters on #id_first_chapter
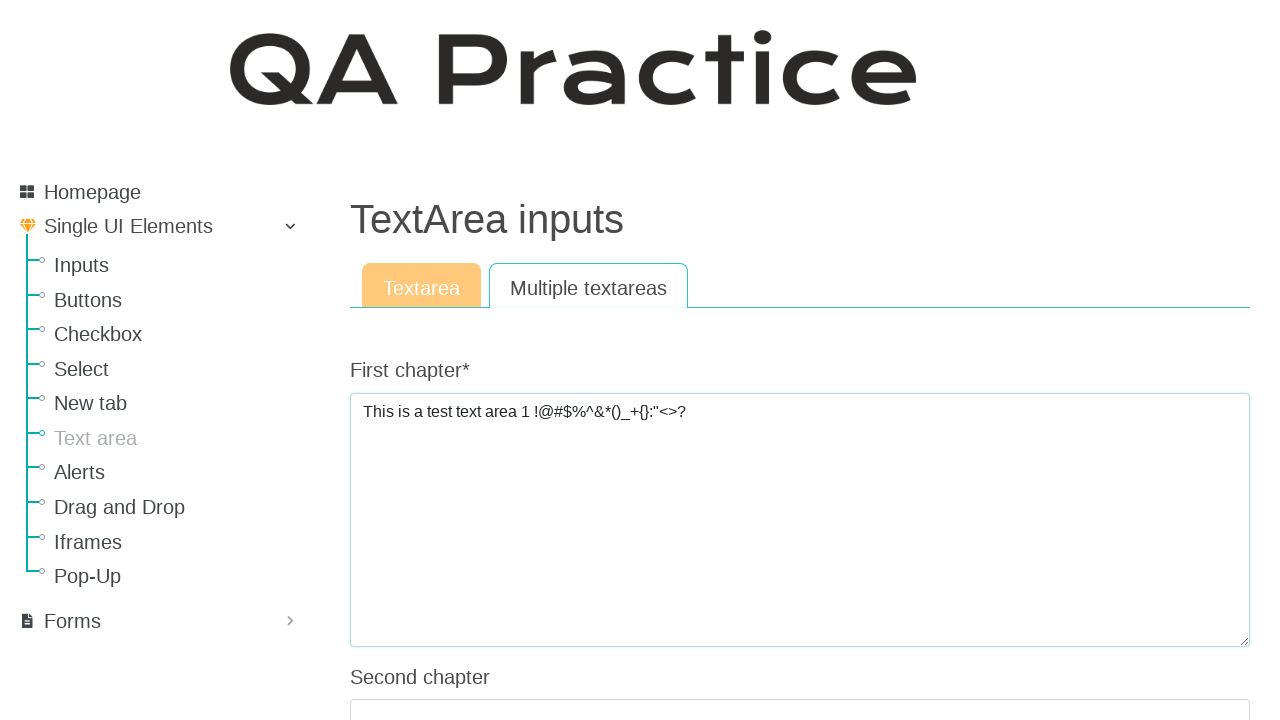

Filled second chapter text area with special characters on #id_second_chapter
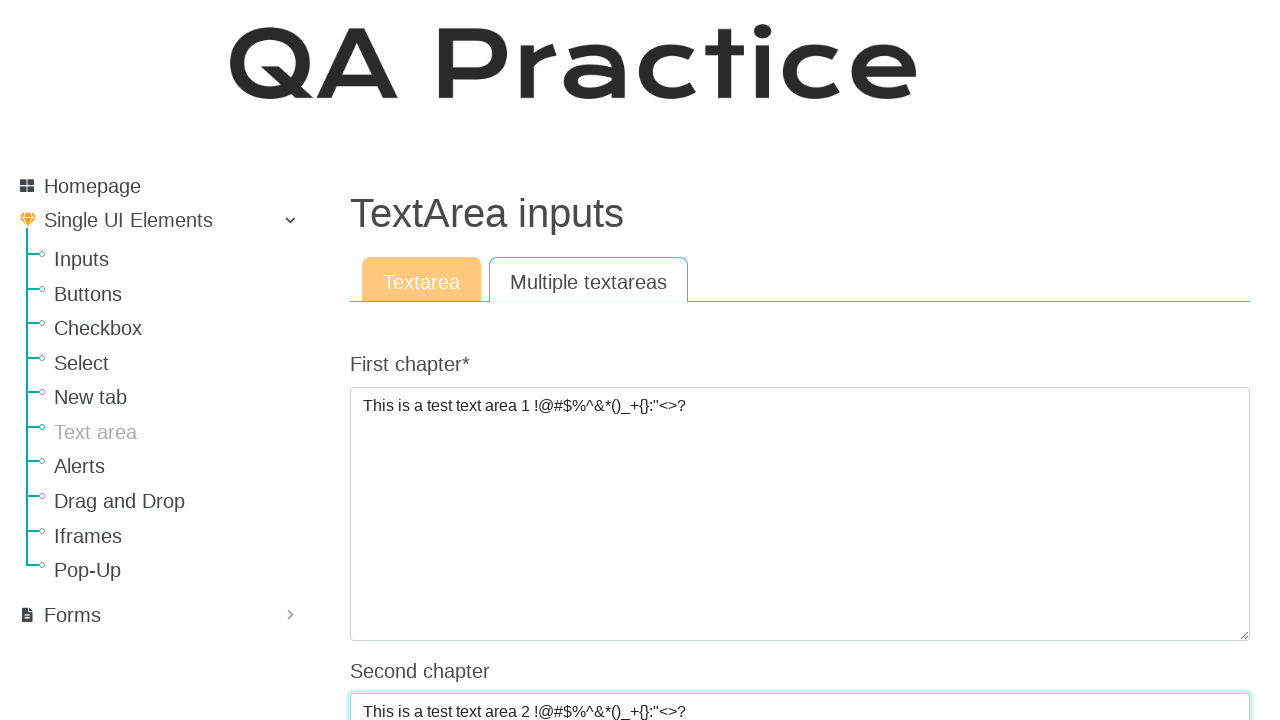

Filled third chapter text area with special characters on #id_third_chapter
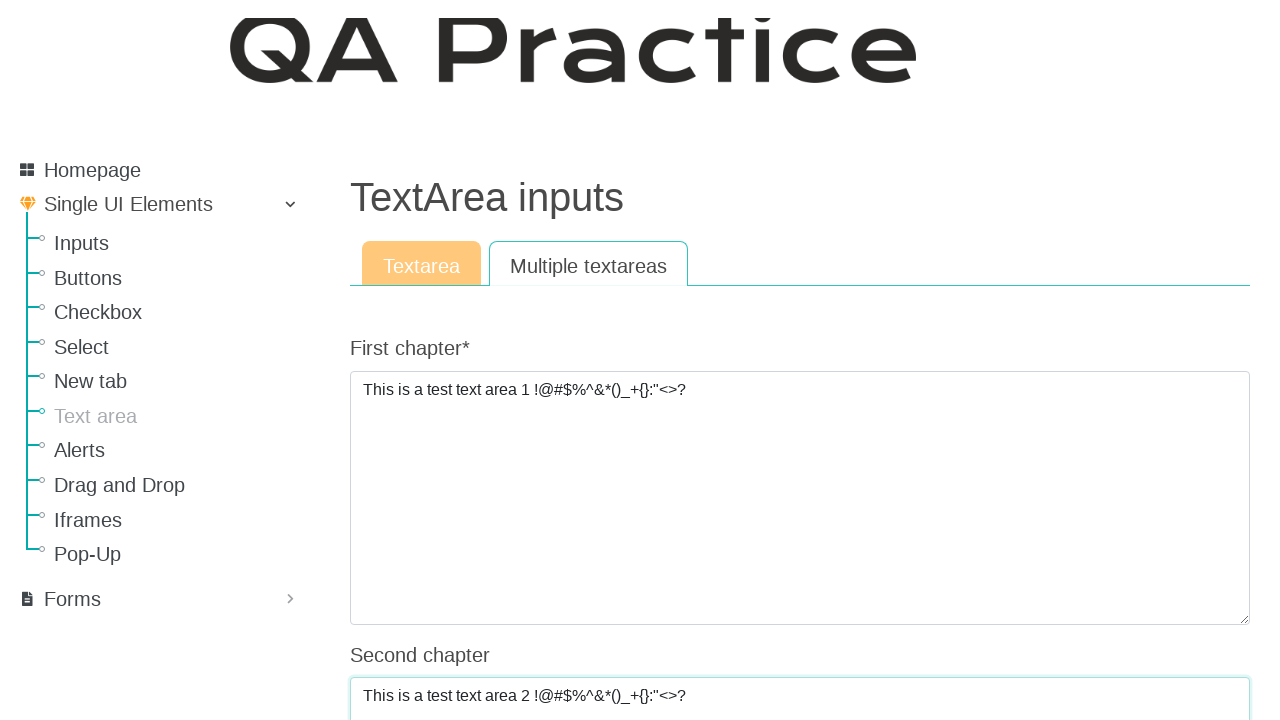

Clicked submit button at (388, 360) on #submit-id-submit
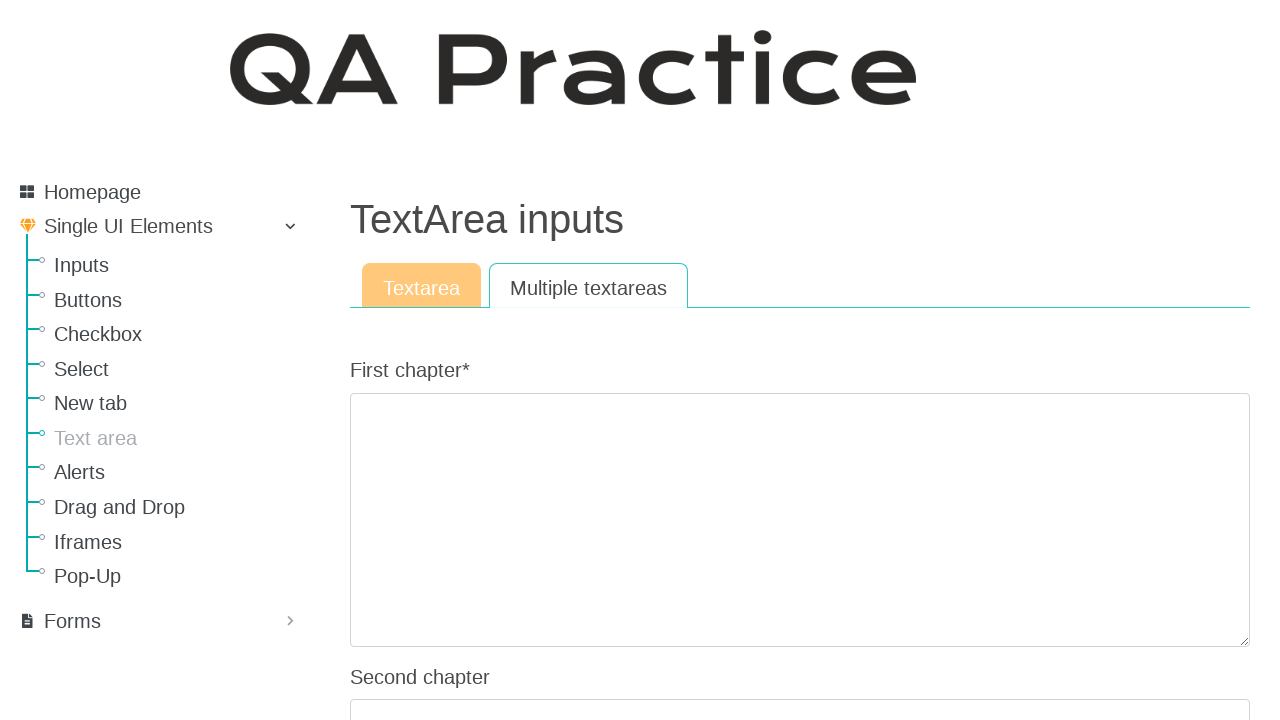

Result text appeared on page
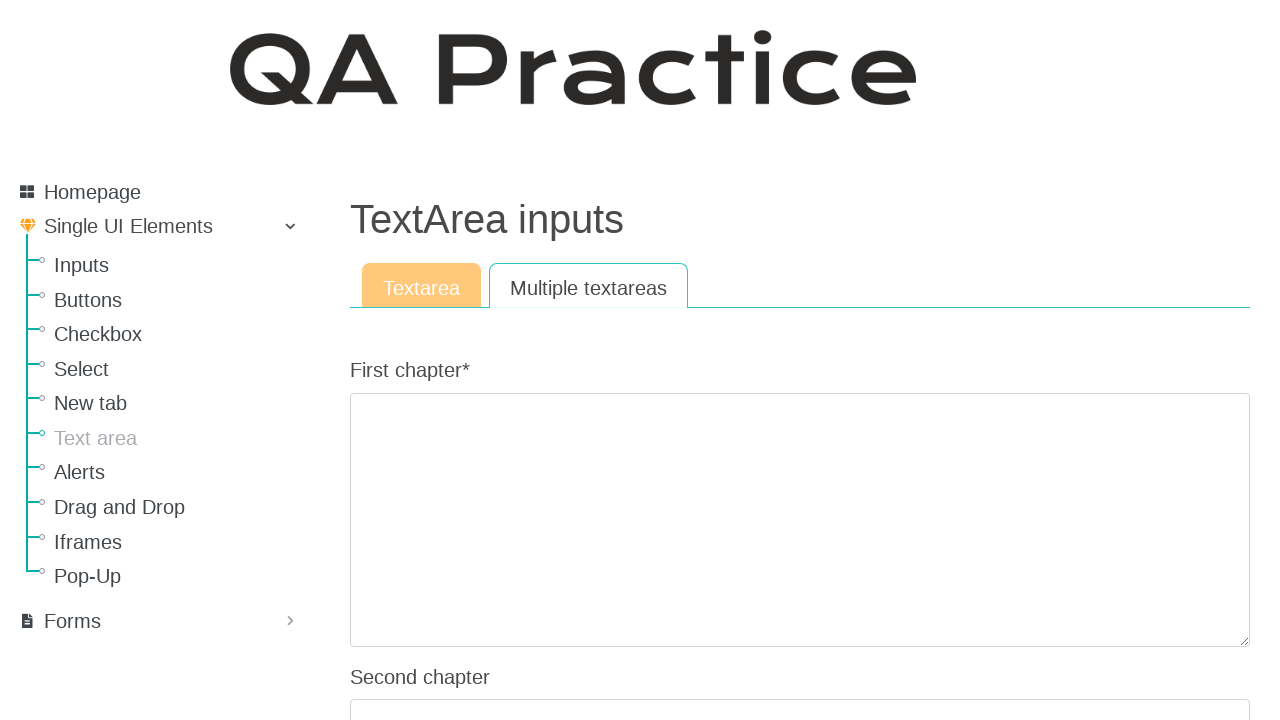

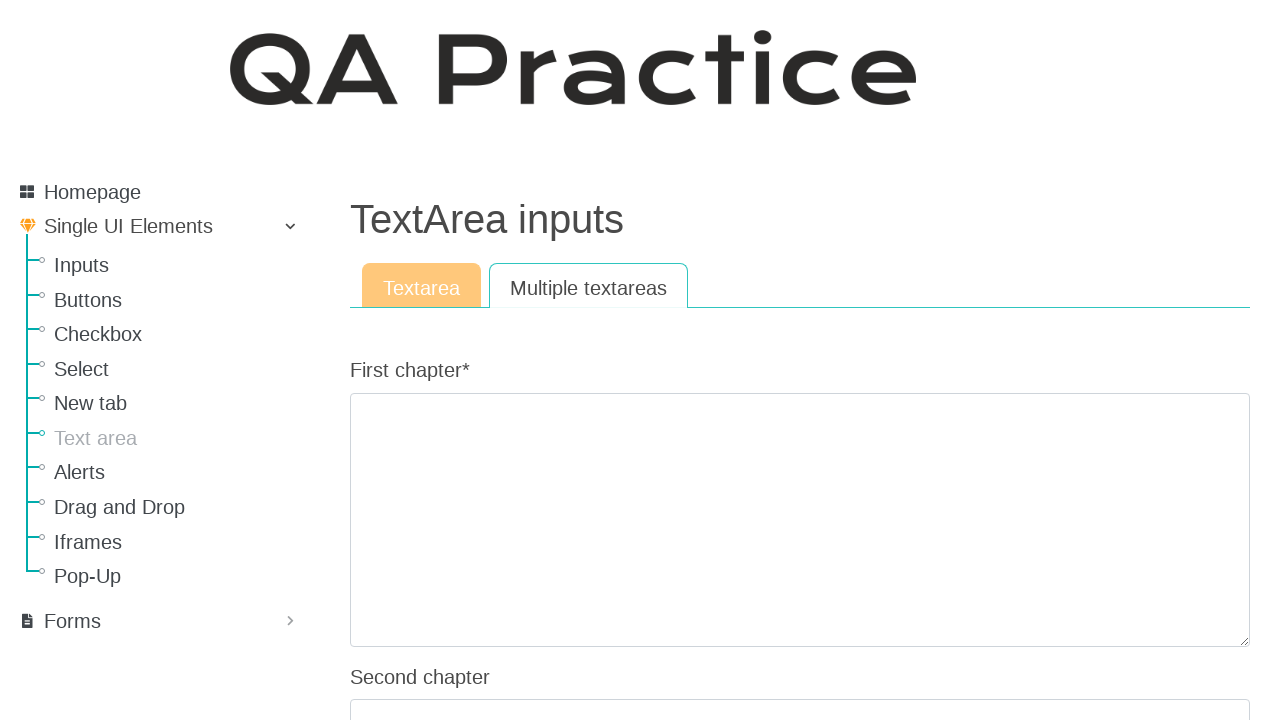